Tests dynamic controls by verifying a text field is disabled, then clicking a button to enable it

Starting URL: https://the-internet.herokuapp.com/dynamic_controls

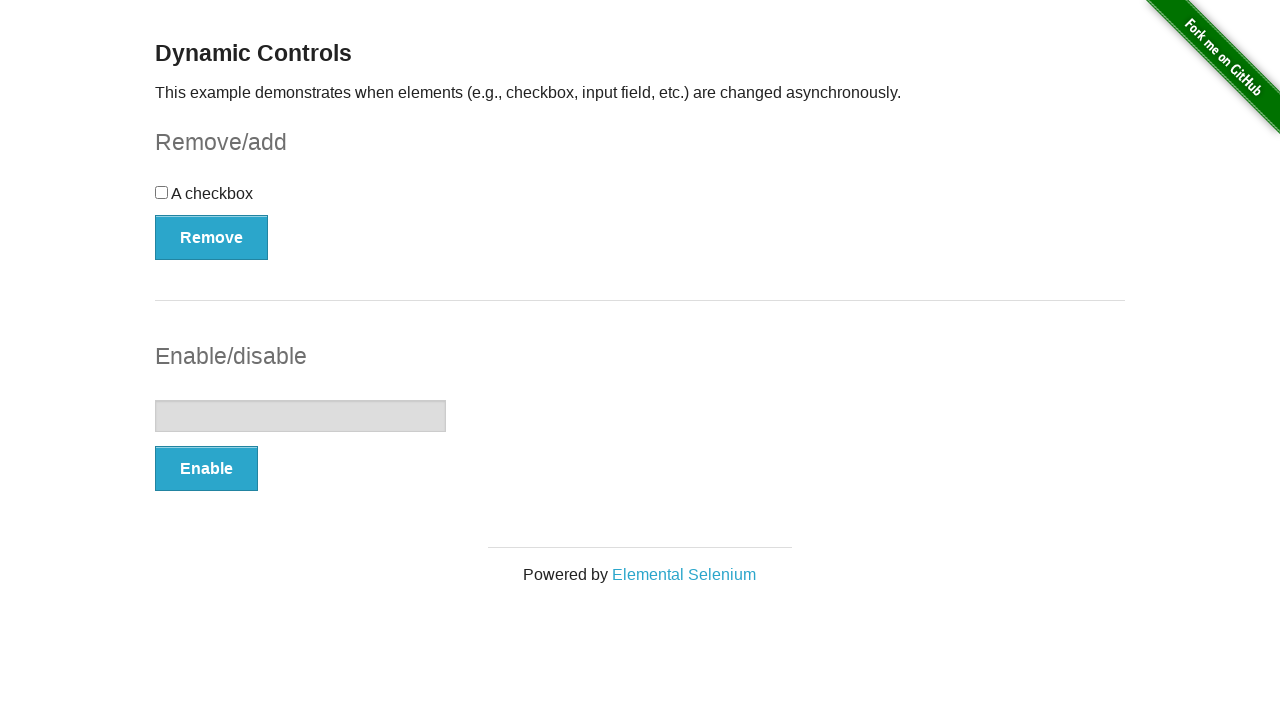

Navigated to dynamic controls page
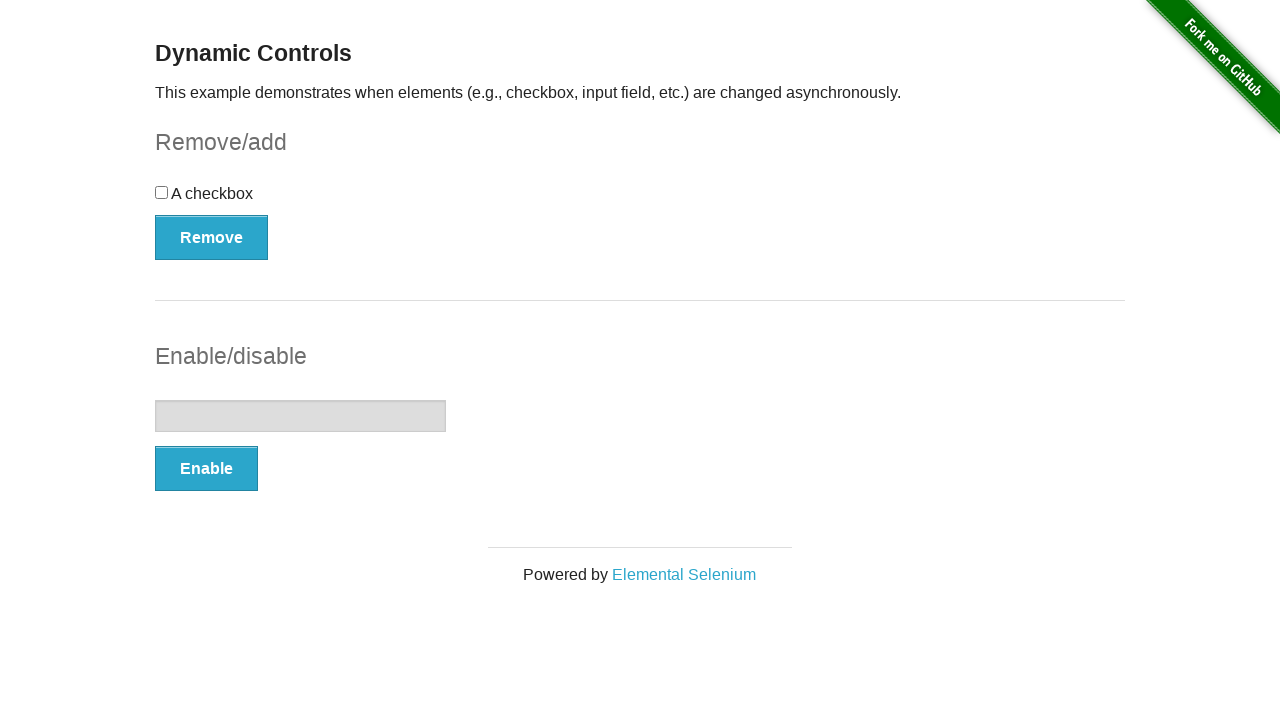

Verified text field is initially disabled
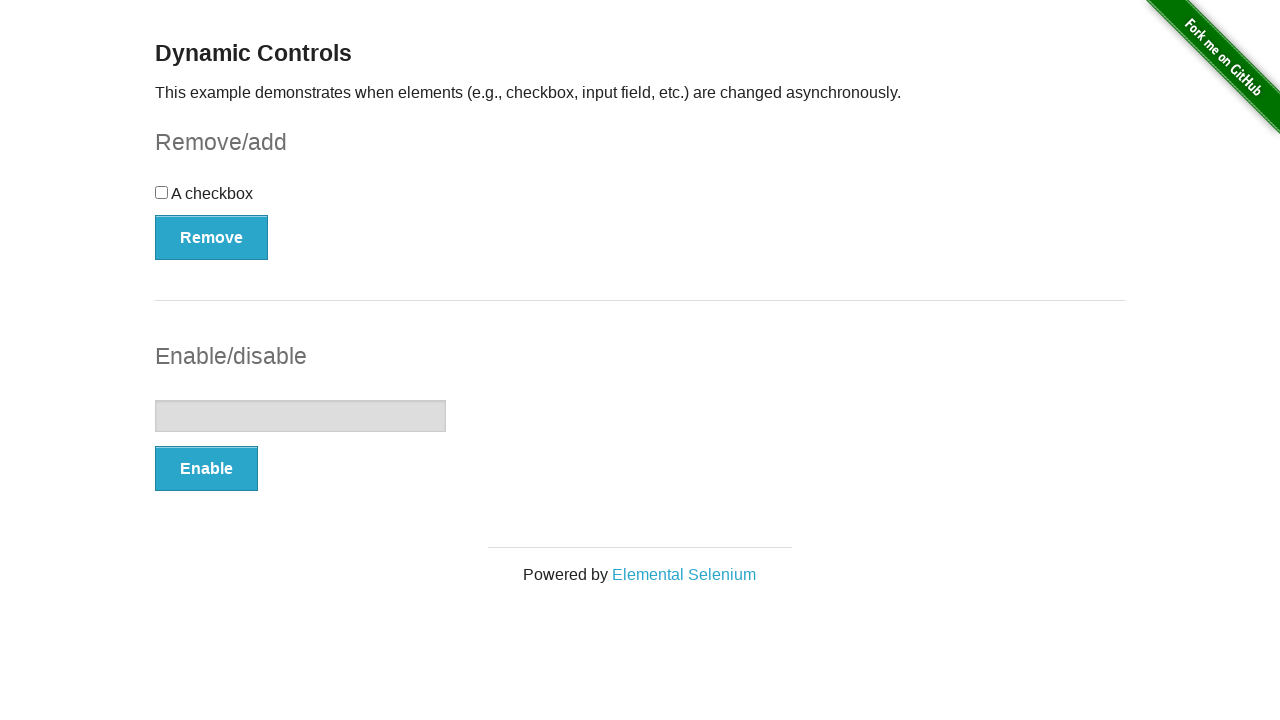

Clicked enable button to activate text field at (206, 469) on form#input-example button
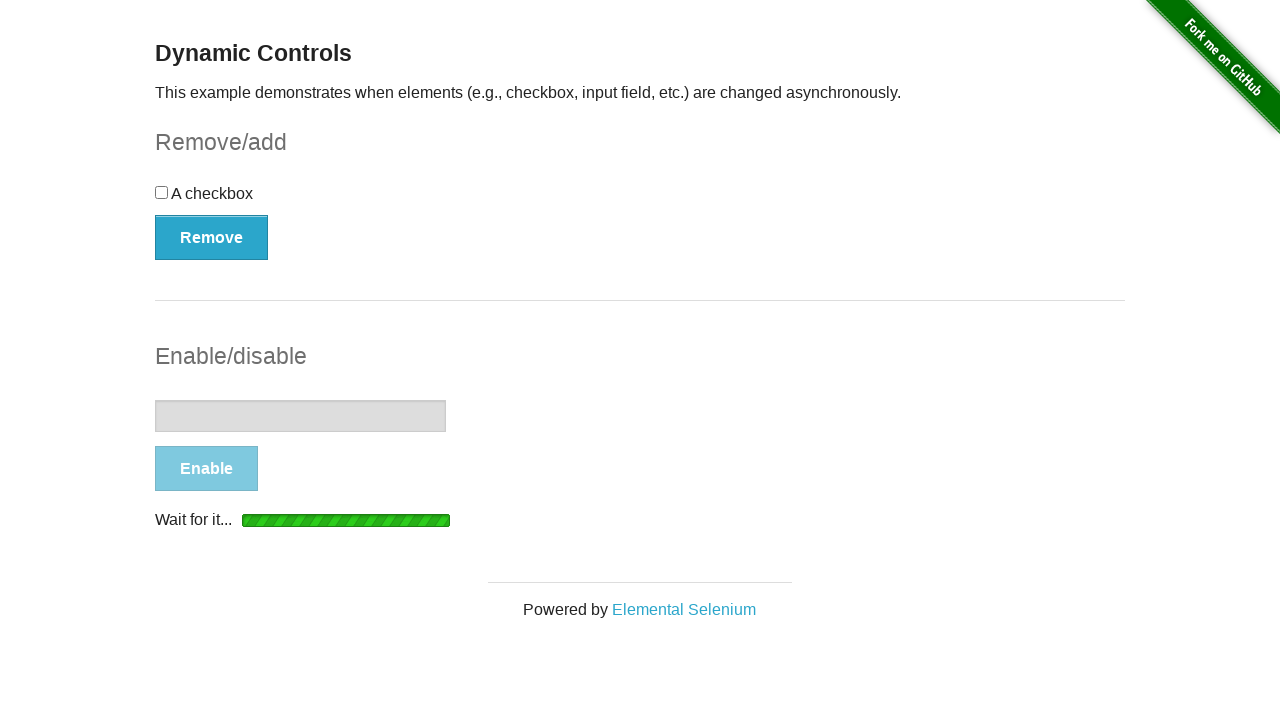

Waited for text field to become enabled
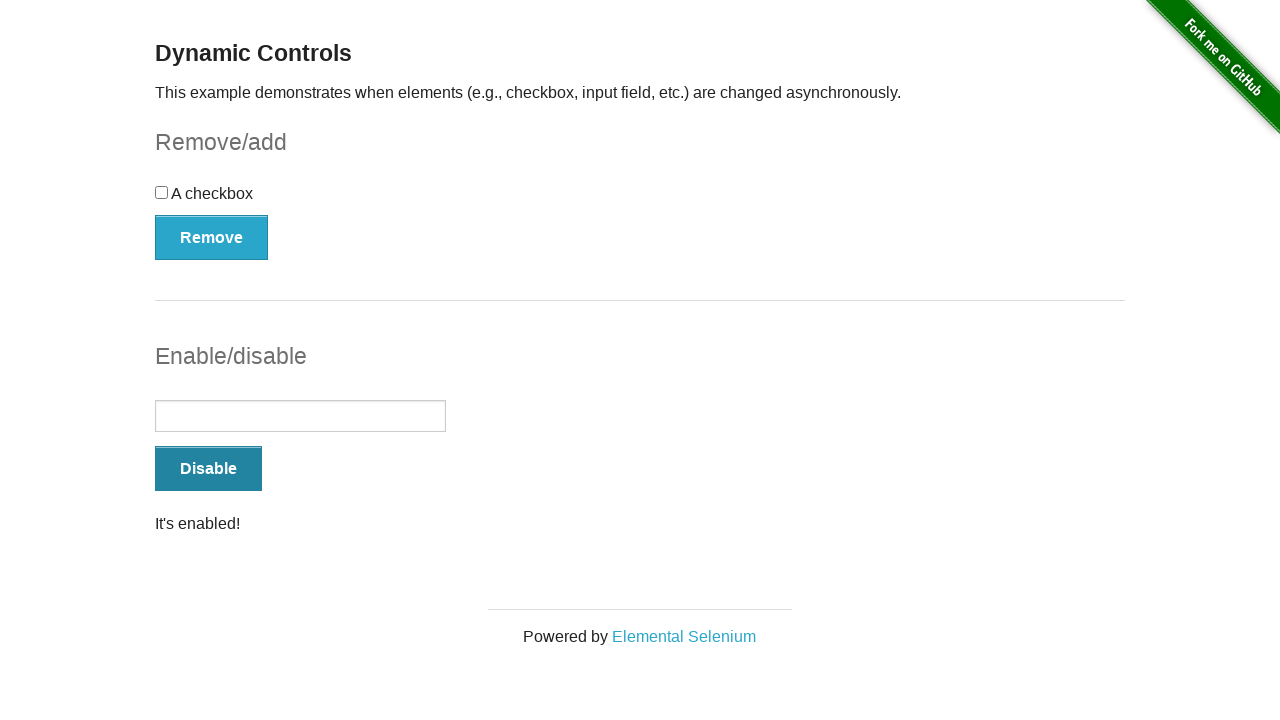

Verified text field is now enabled
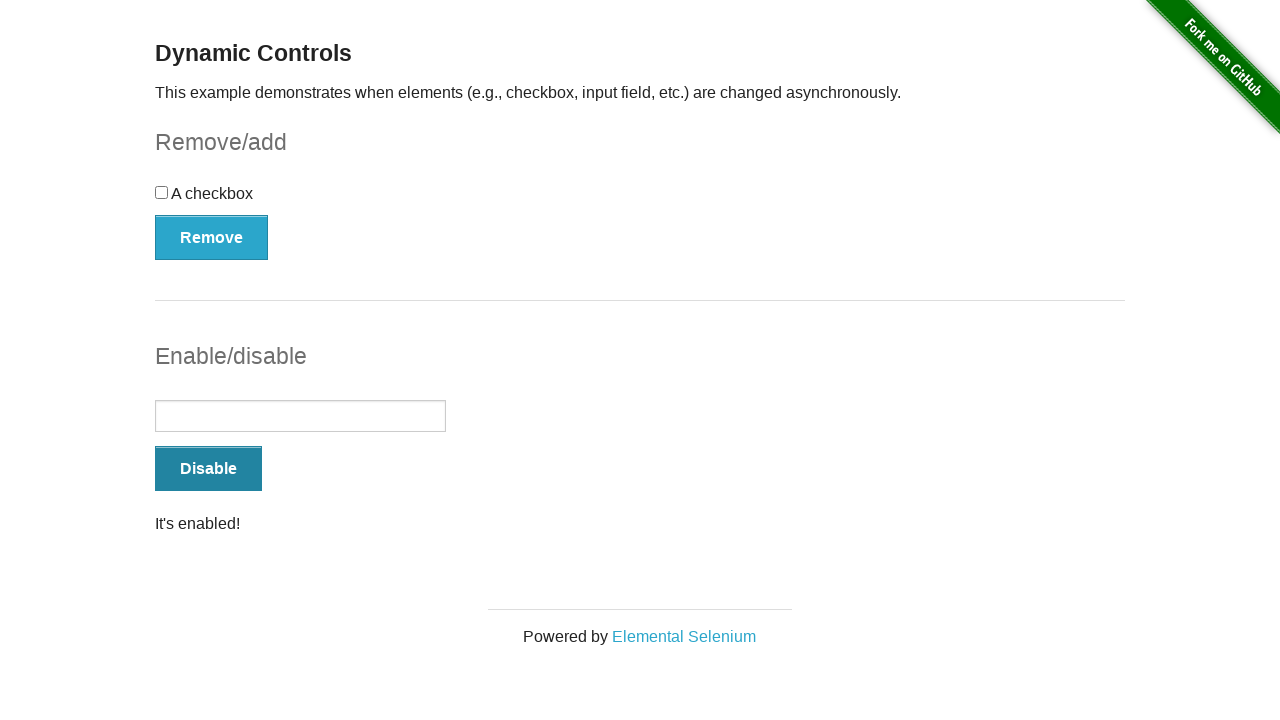

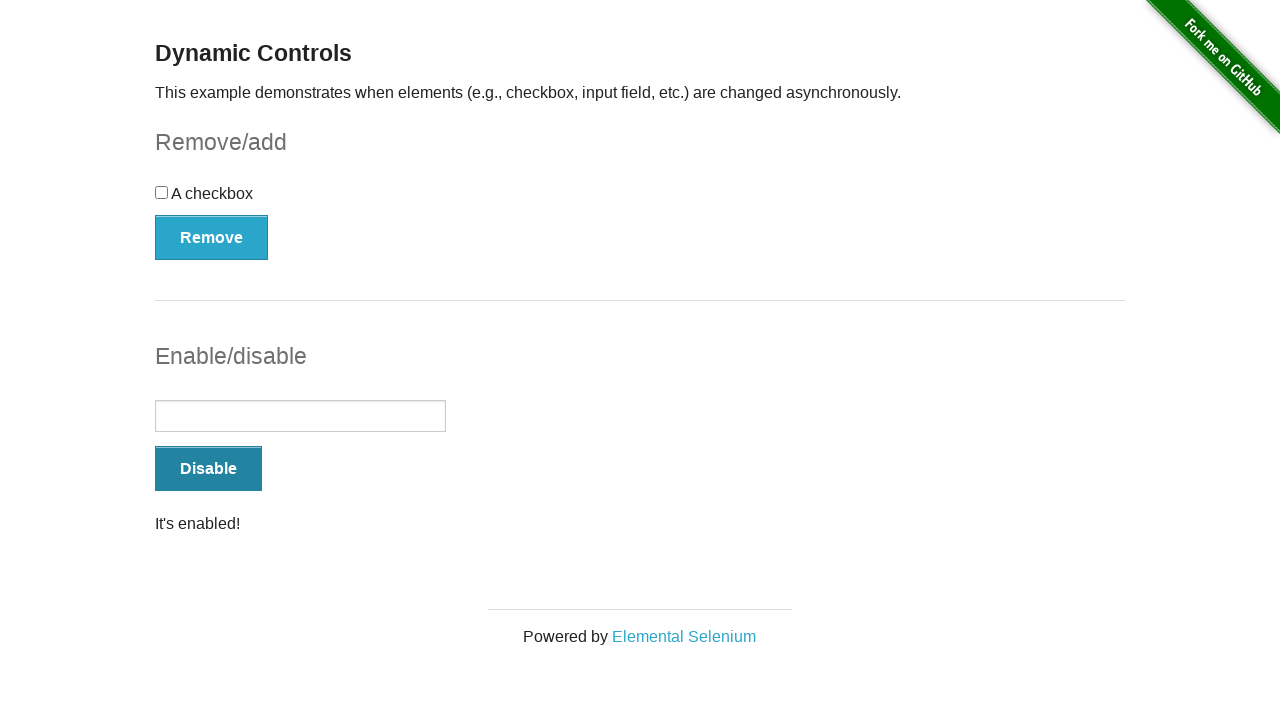